Tests Playwright built-in locators like getByRole and getByPlaceholder to find and interact with elements

Starting URL: https://techglobal-training.com/frontend

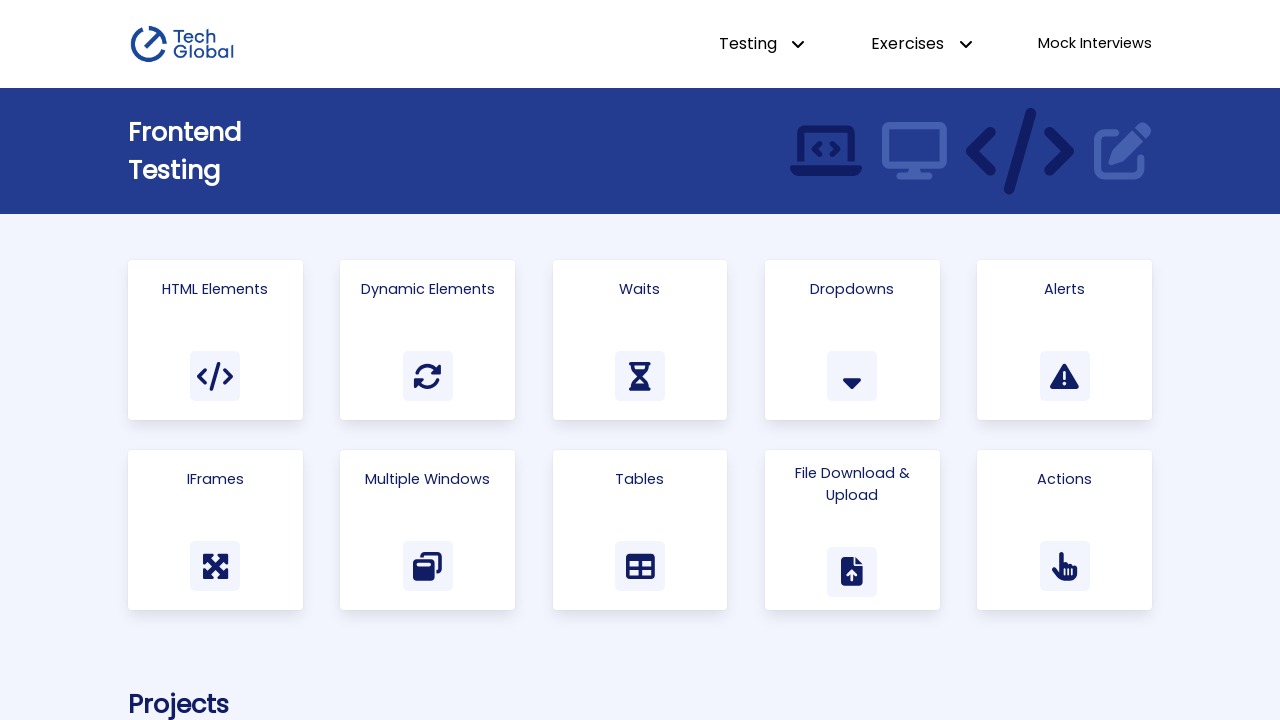

Clicked 'Html Elements' link using getByRole at (215, 340) on internal:role=link[name="Html Elements"i]
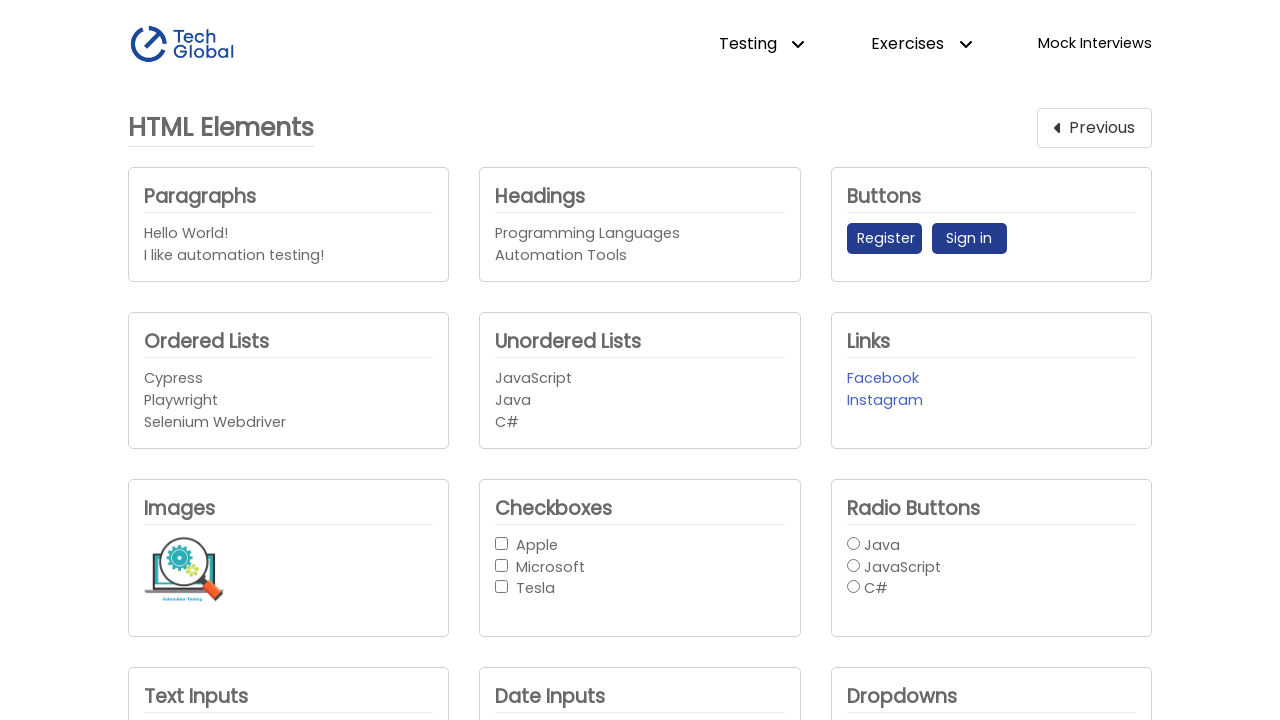

Verified 'Unordered List' heading is visible
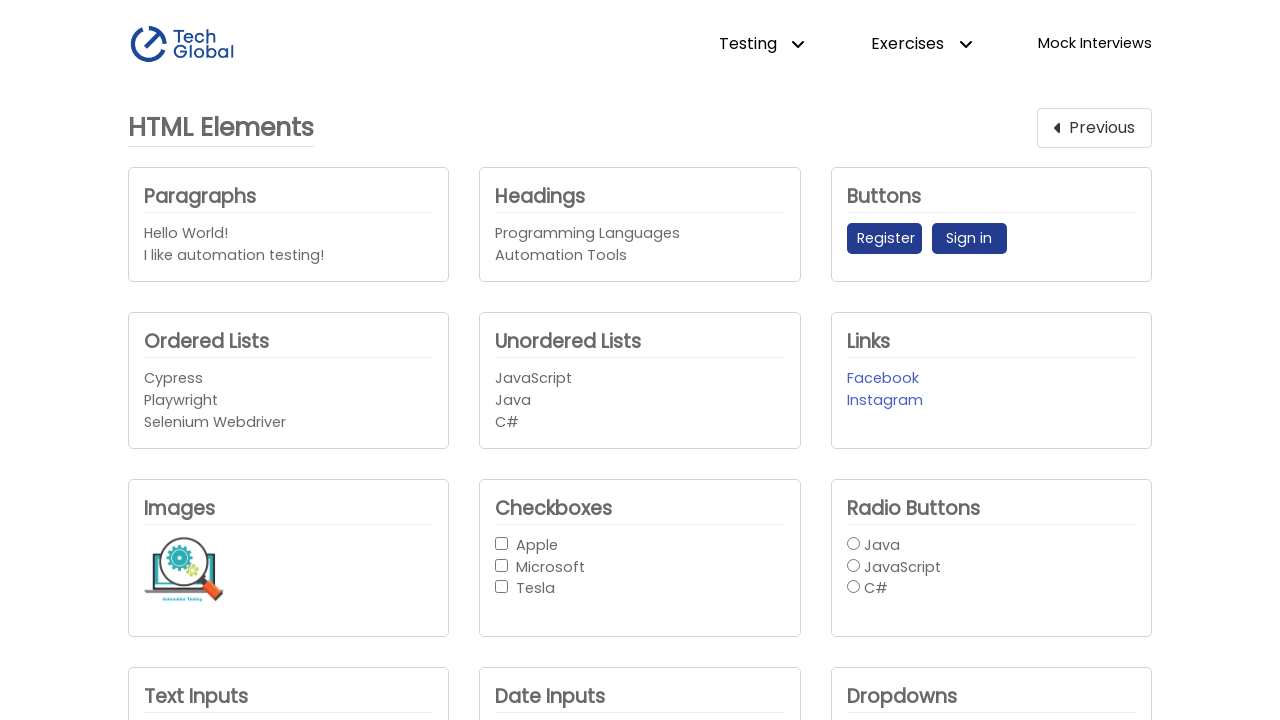

Verified input field with placeholder 'Enter text here' is visible
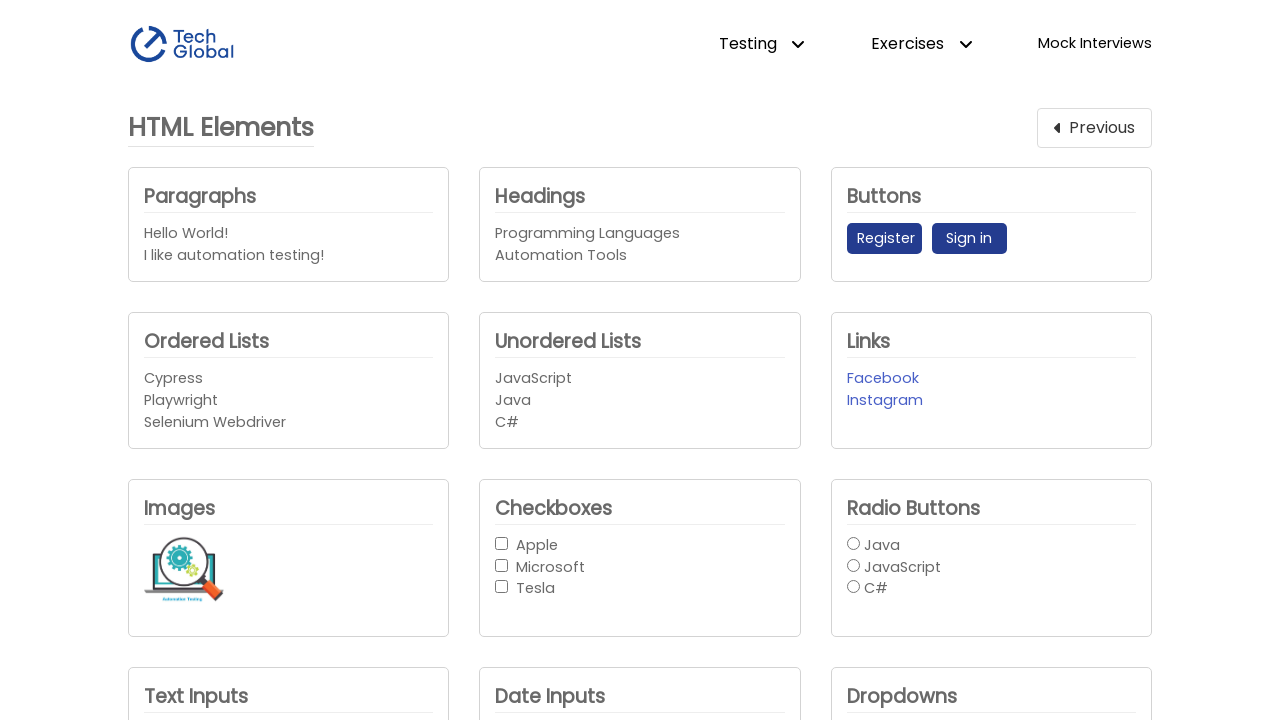

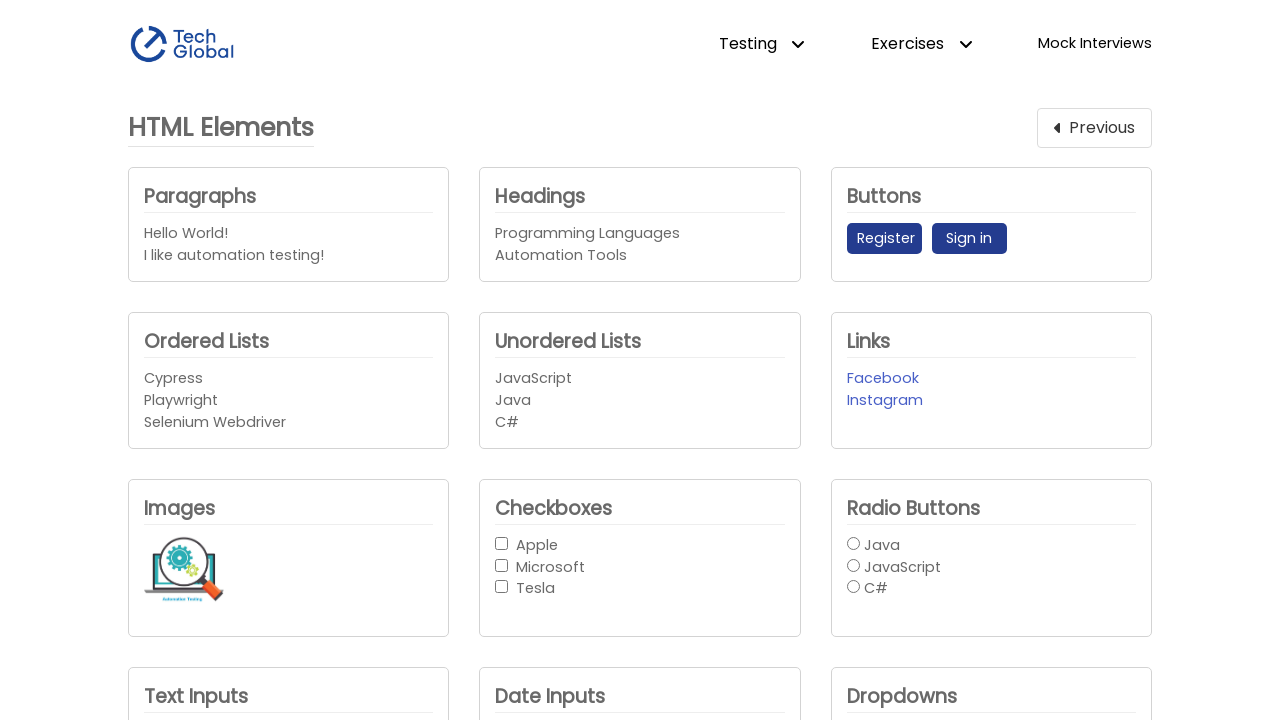